Tests that the Jio homepage URL is correctly loaded

Starting URL: https://www.jio.com/

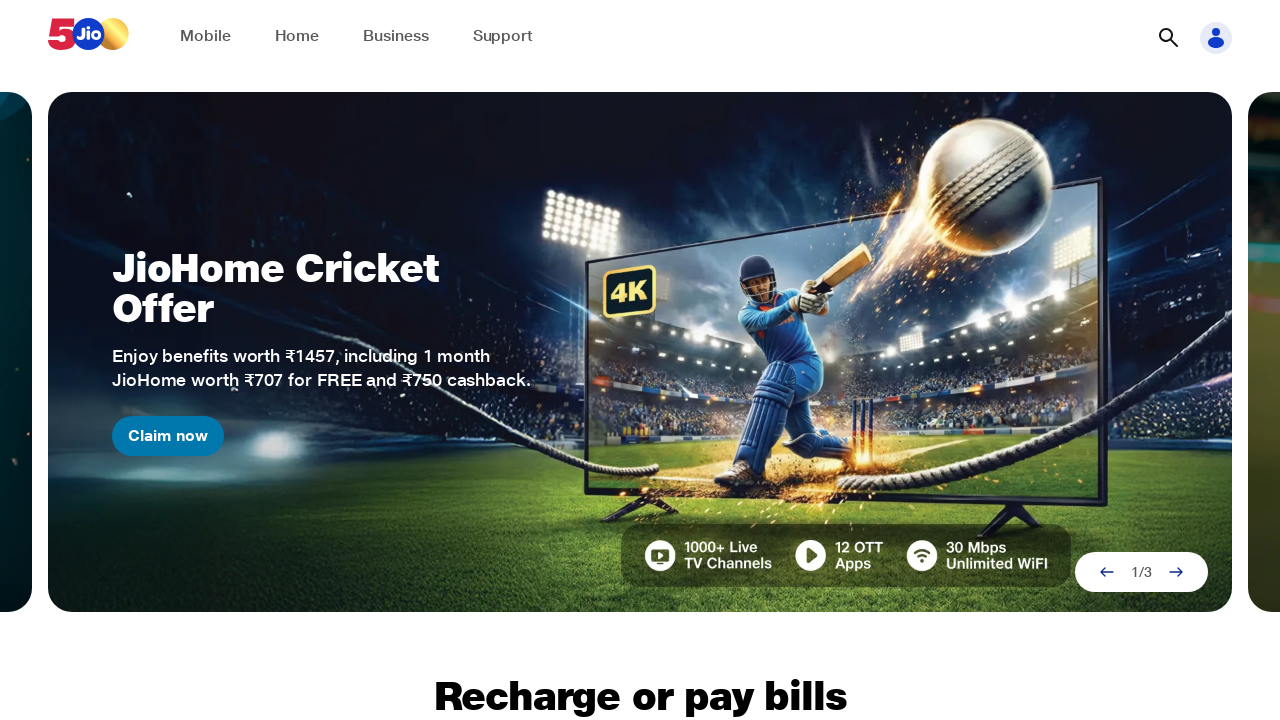

Verified that the Jio homepage URL (https://www.jio.com/) is correctly loaded
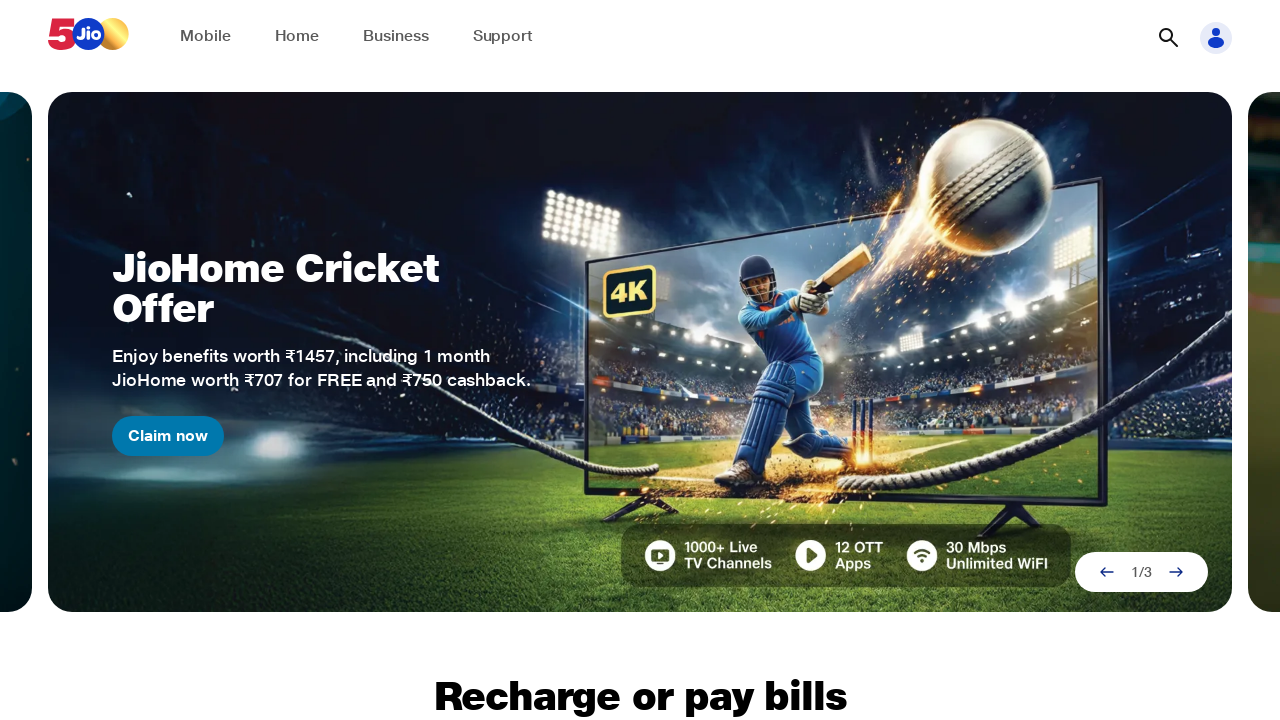

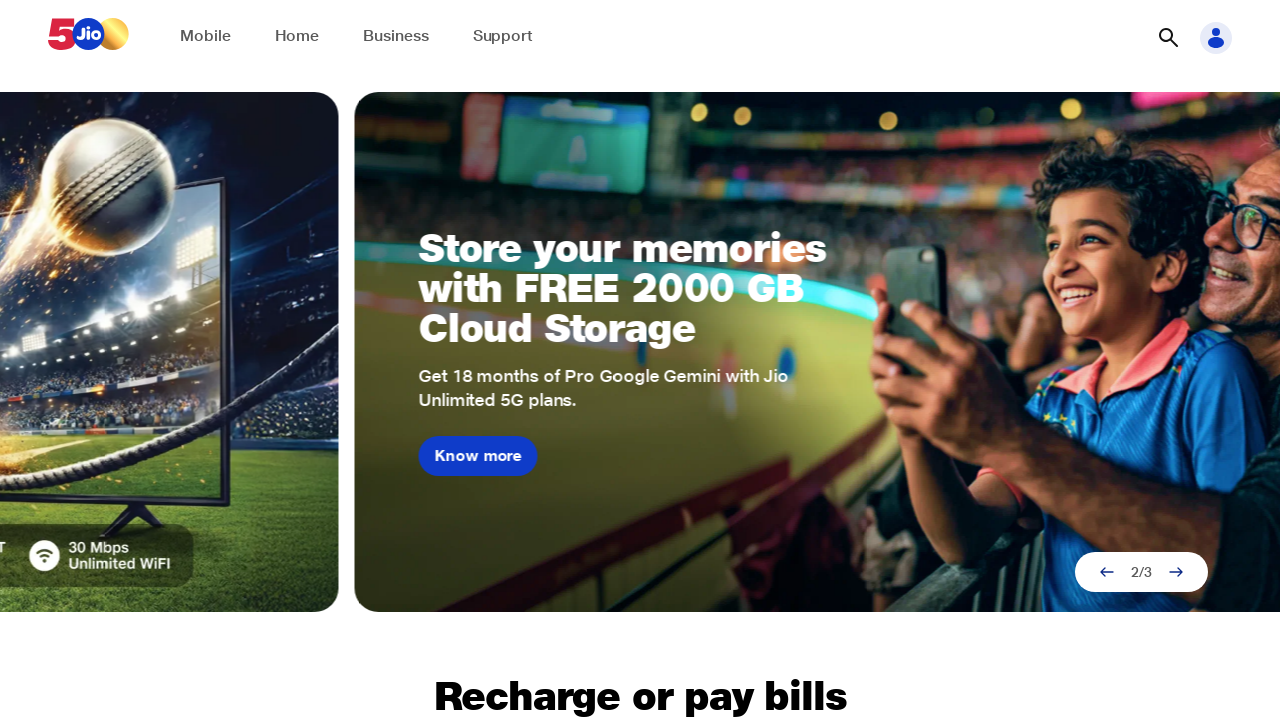